Tests the Add/Remove Elements functionality on the-internet.herokuapp.com by clicking the Add Element button to create a Delete button, verifying it appears, then clicking Delete and verifying it disappears.

Starting URL: https://the-internet.herokuapp.com/

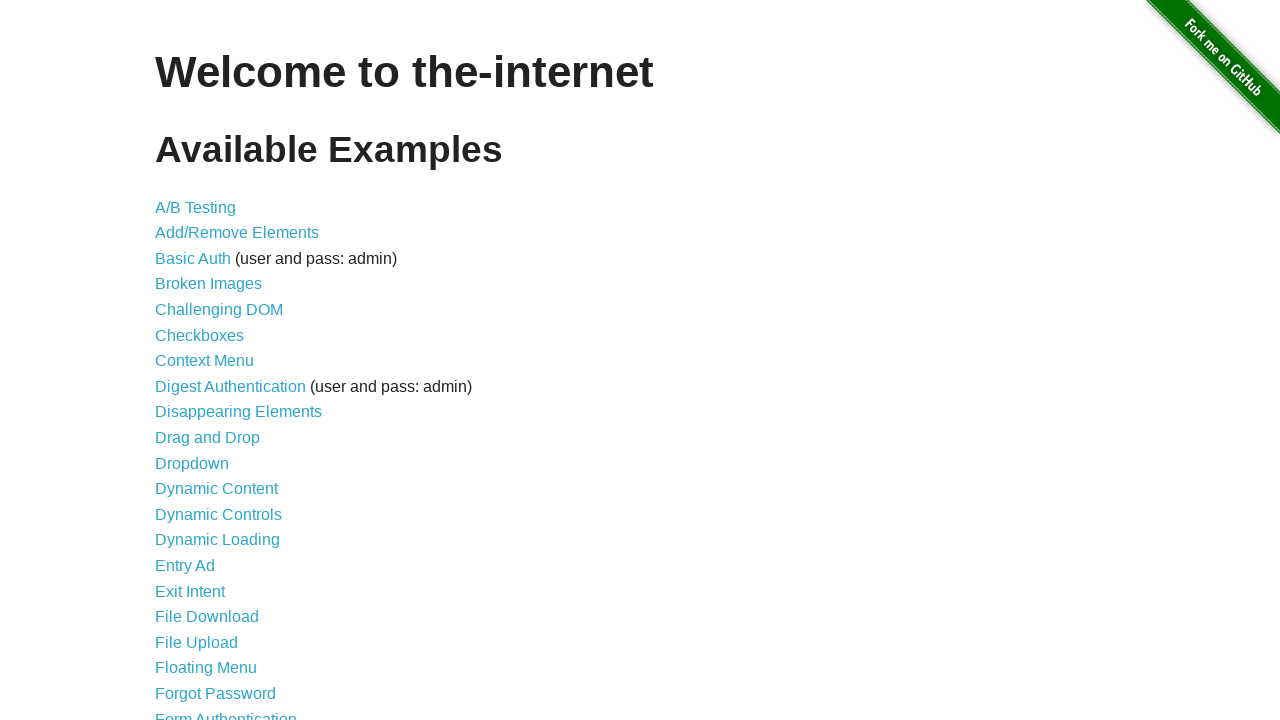

Clicked on 'Add/Remove Elements' link at (237, 233) on internal:role=link[name="Add/Remove Elements"i]
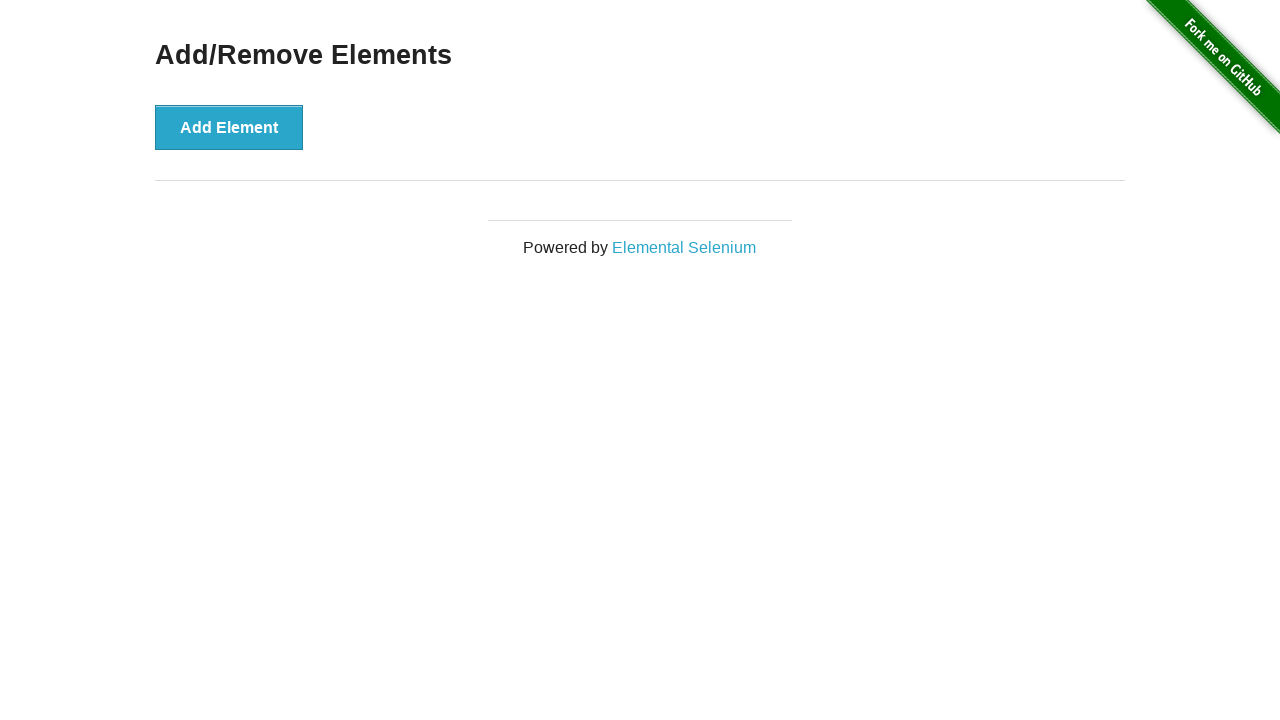

Navigated to Add/Remove Elements page
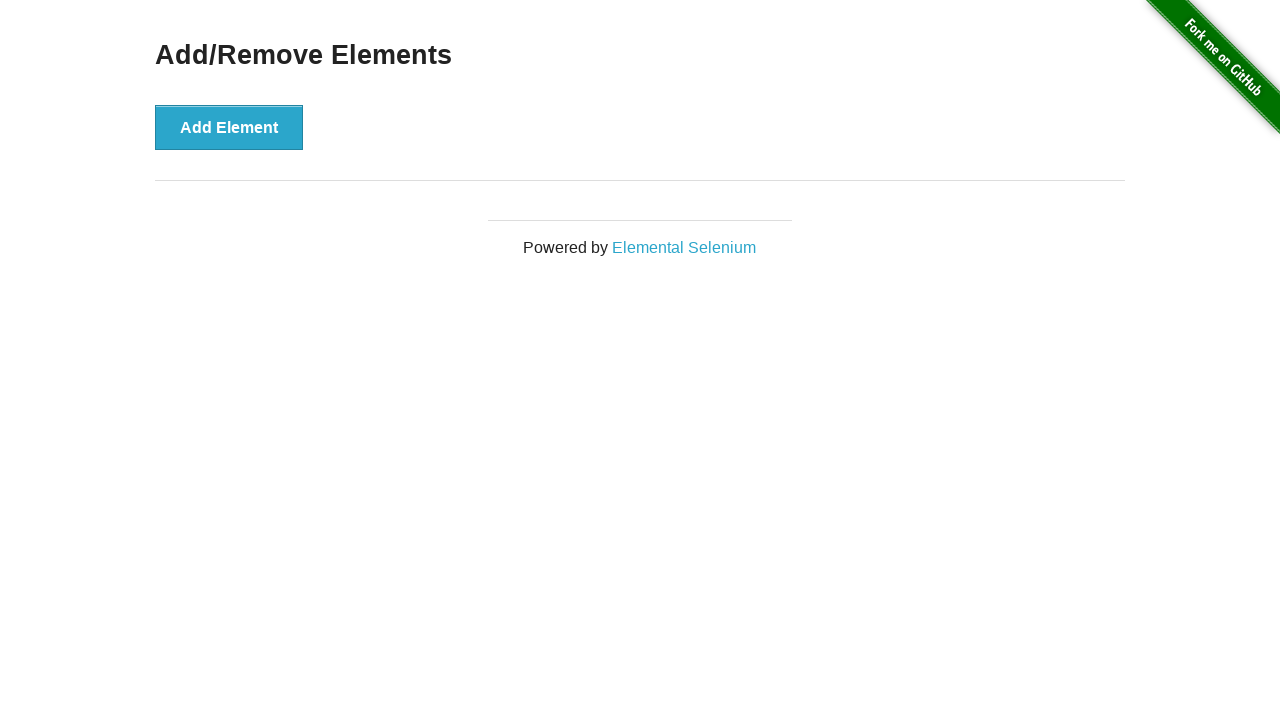

Clicked 'Add Element' button at (229, 127) on internal:role=button[name="Add Element"i]
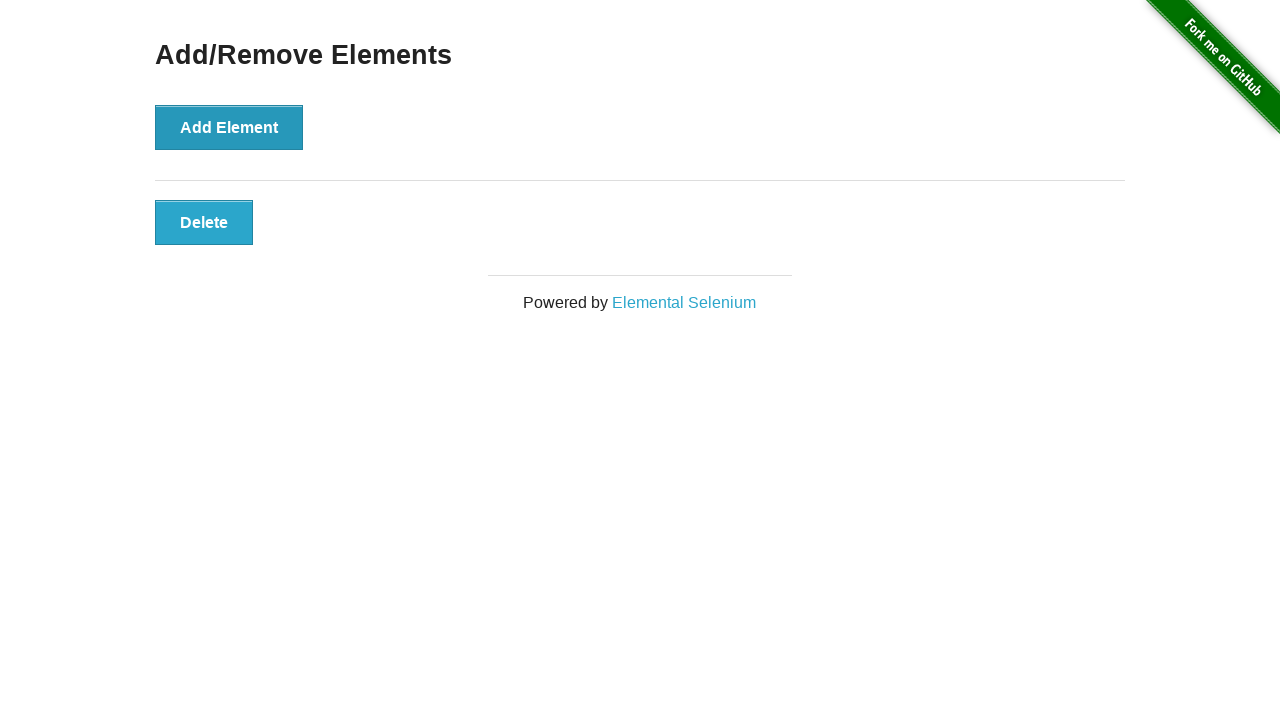

Delete button appeared on page
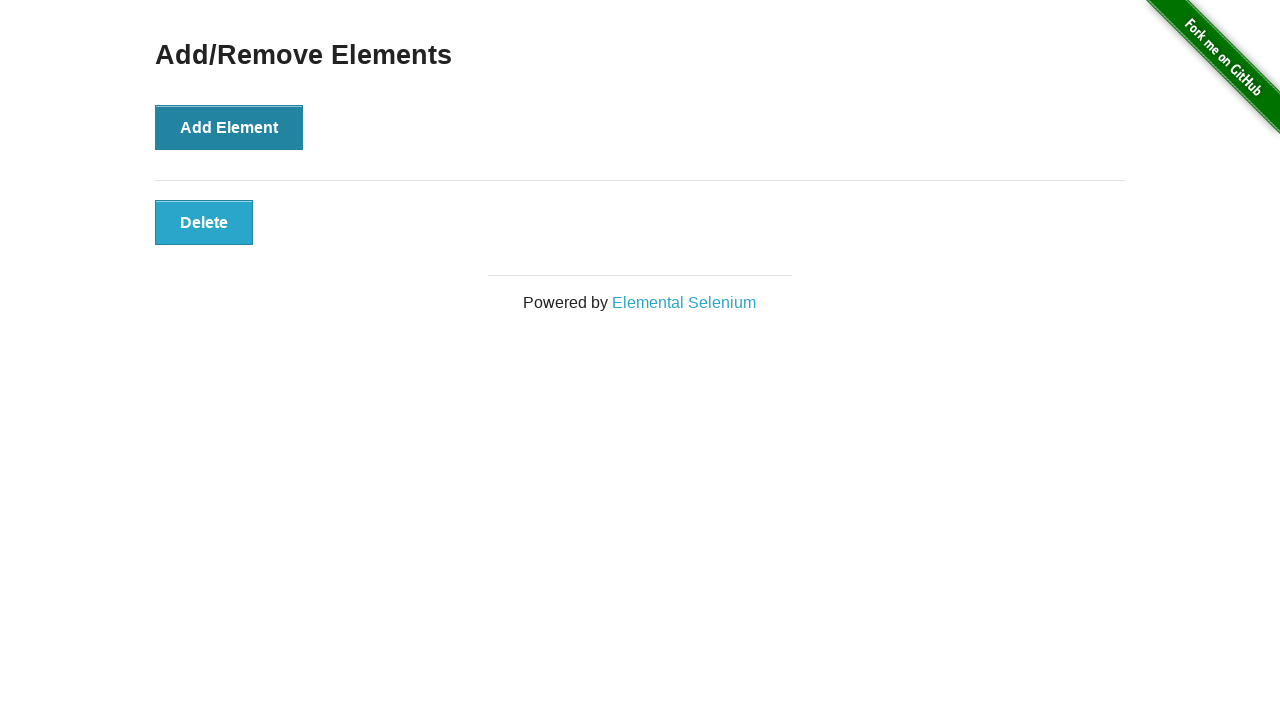

Clicked 'Delete' button at (204, 222) on internal:role=button[name="Delete"i]
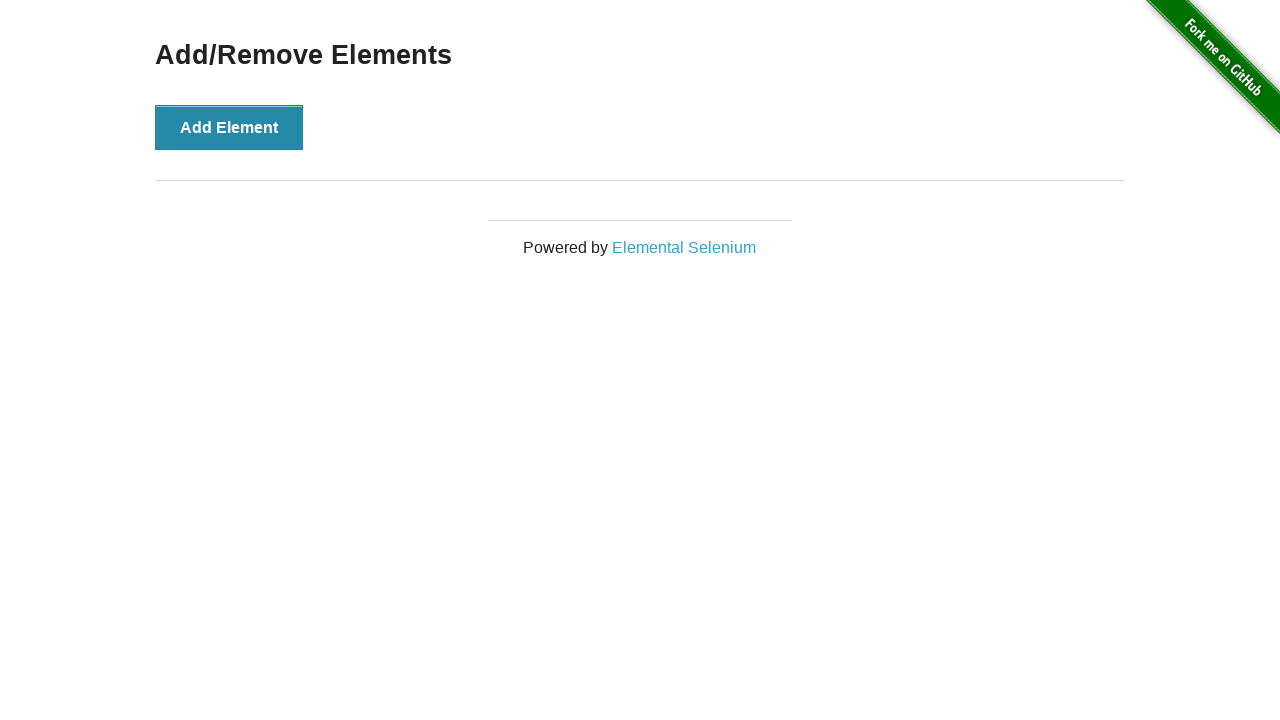

Verified Delete button was removed from DOM
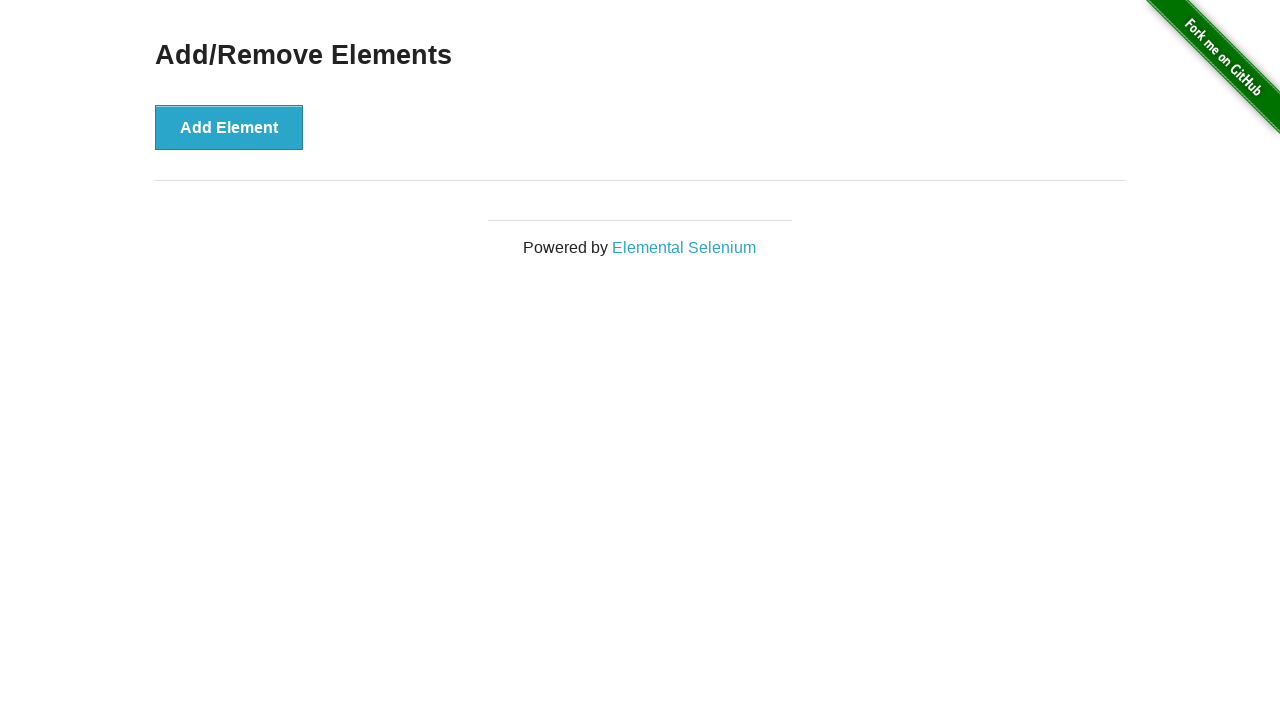

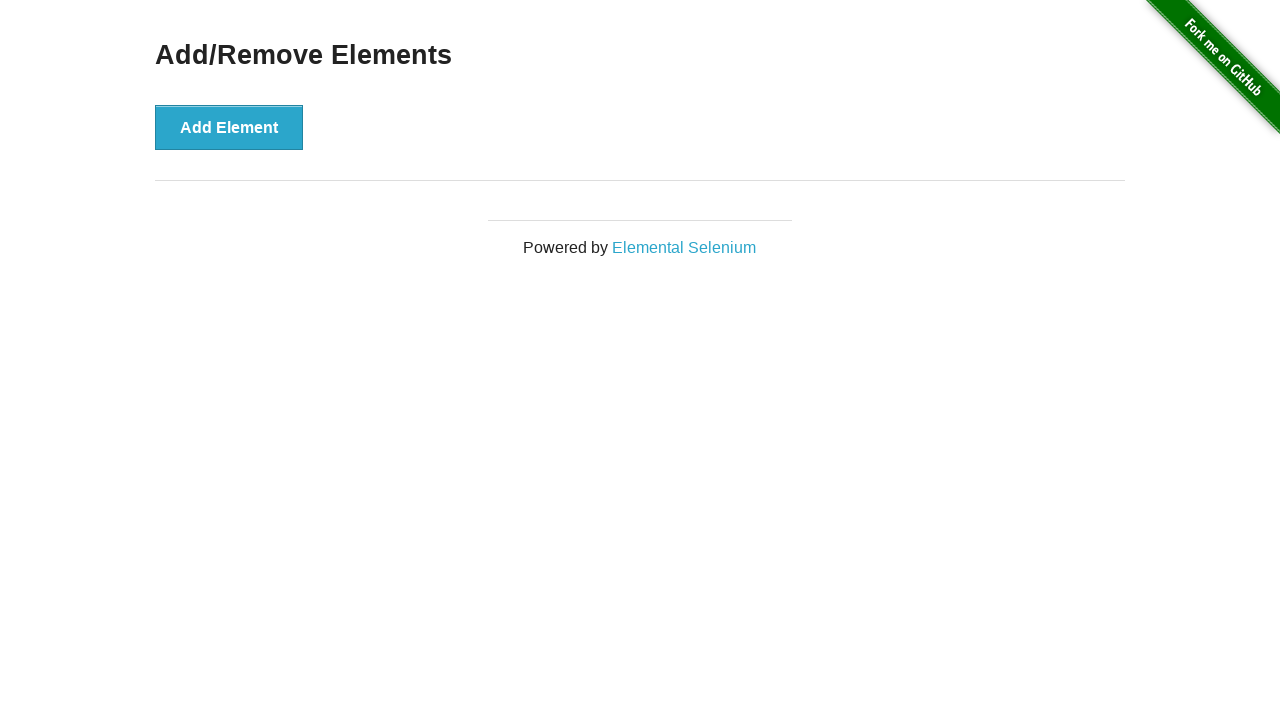